Tests checkbox functionality by clicking all three checkboxes to select them

Starting URL: http://www.qaclickacademy.com/practice.php

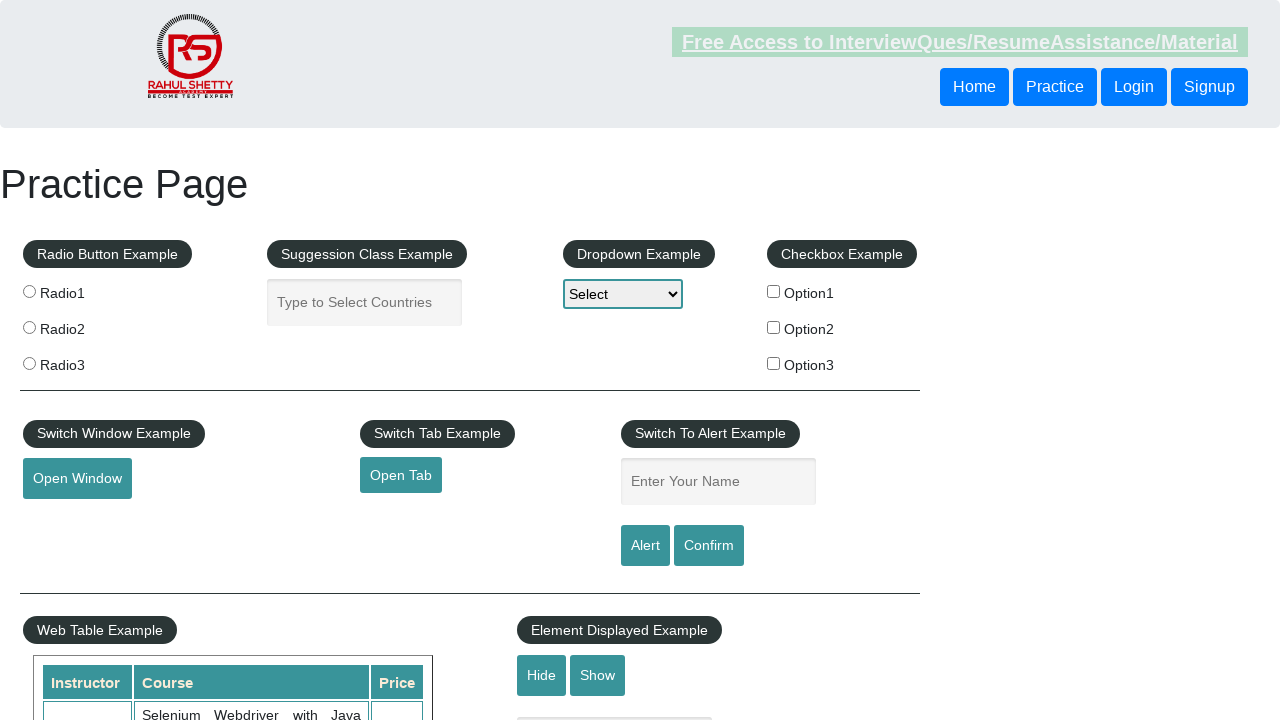

Clicked checkbox option 1 at (774, 291) on #checkBoxOption1
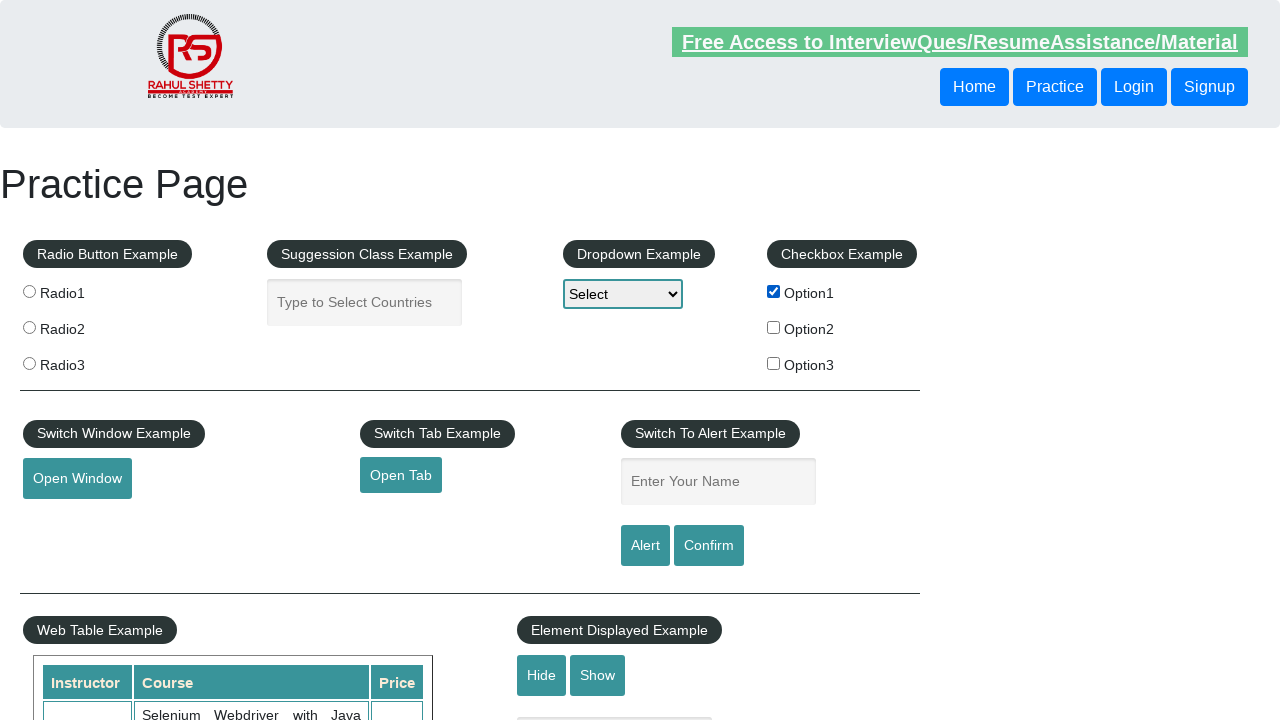

Clicked checkbox option 2 at (774, 327) on #checkBoxOption2
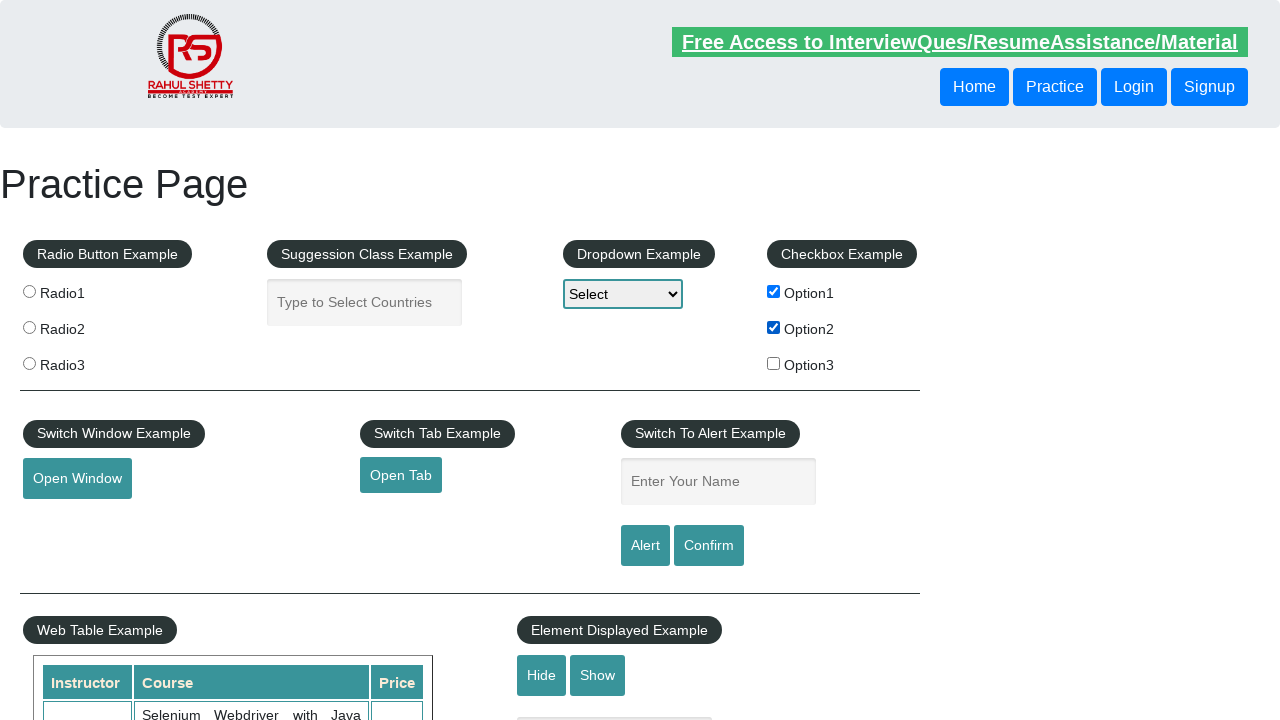

Clicked checkbox option 3 at (774, 363) on #checkBoxOption3
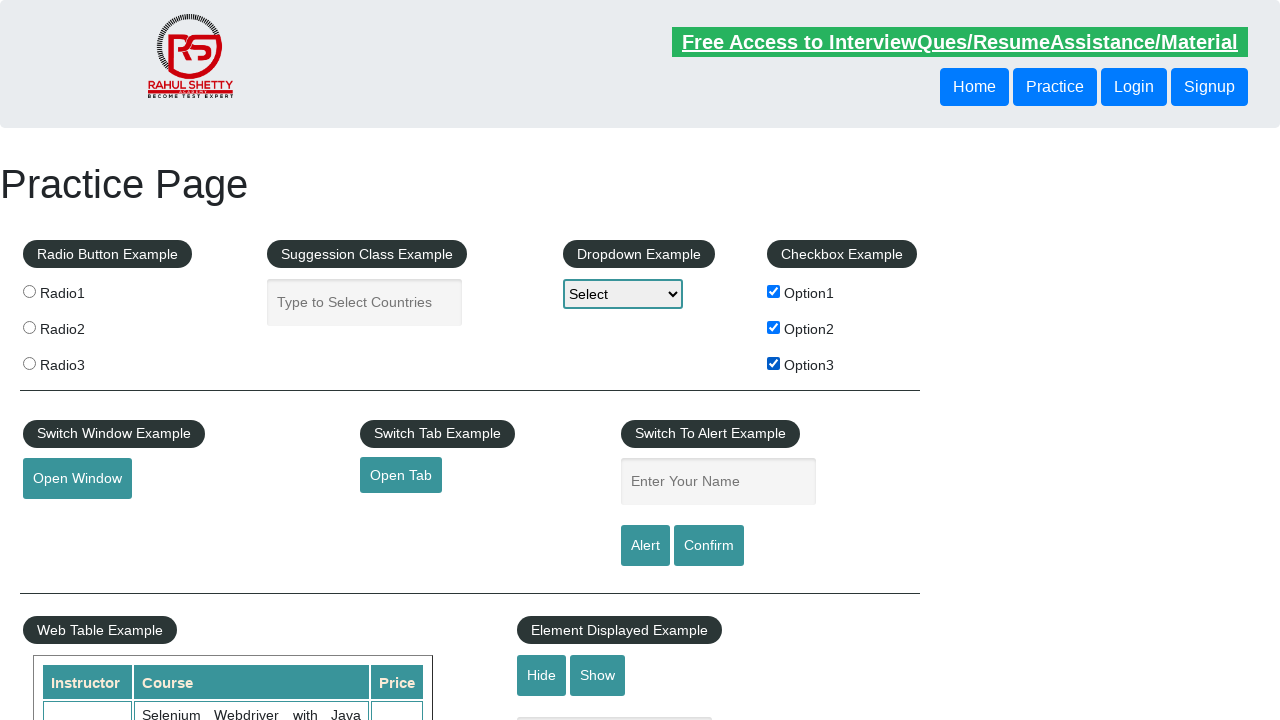

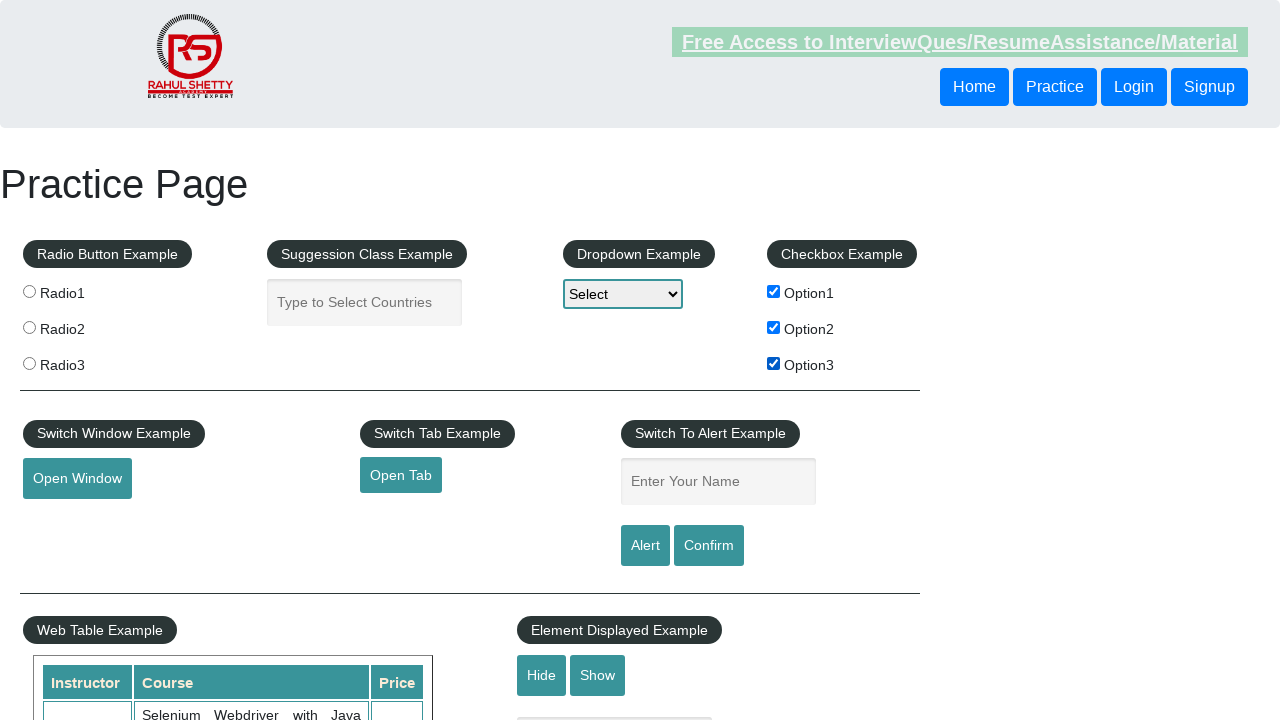